Navigates to the Demoblaze demo store website and verifies the page title is "STORE"

Starting URL: https://www.demoblaze.com

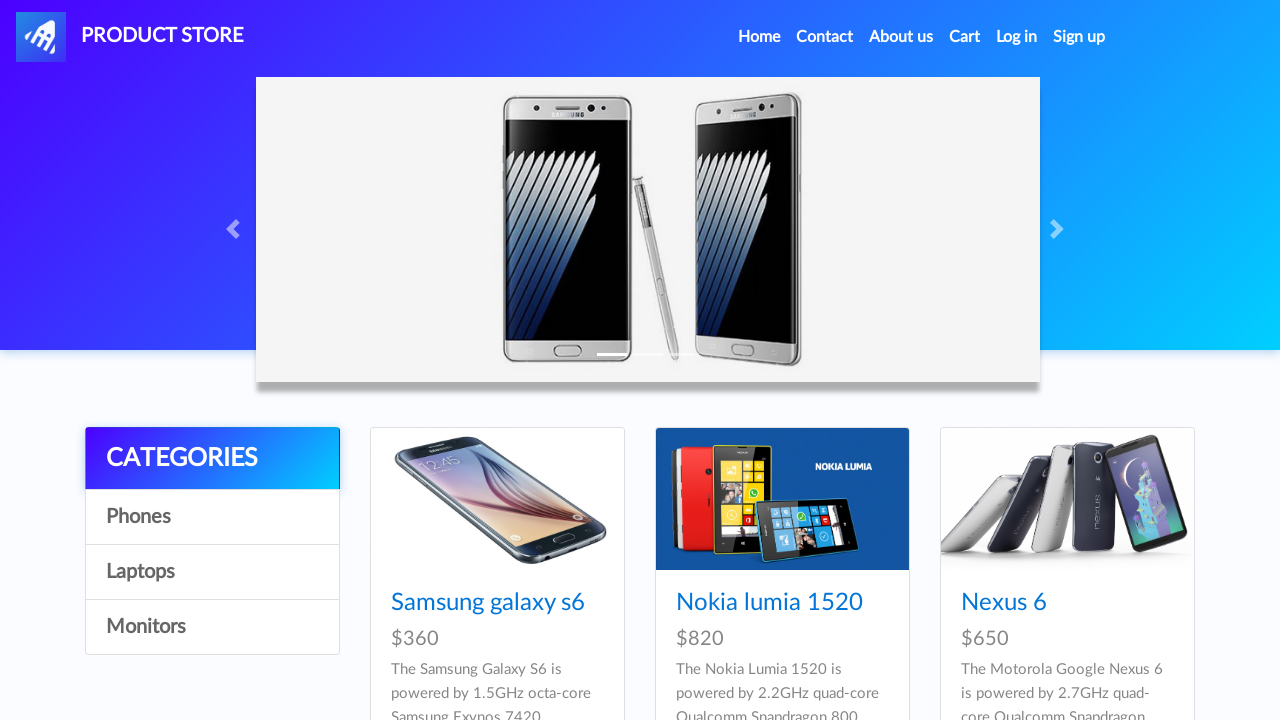

Waited for page to reach domcontentloaded state
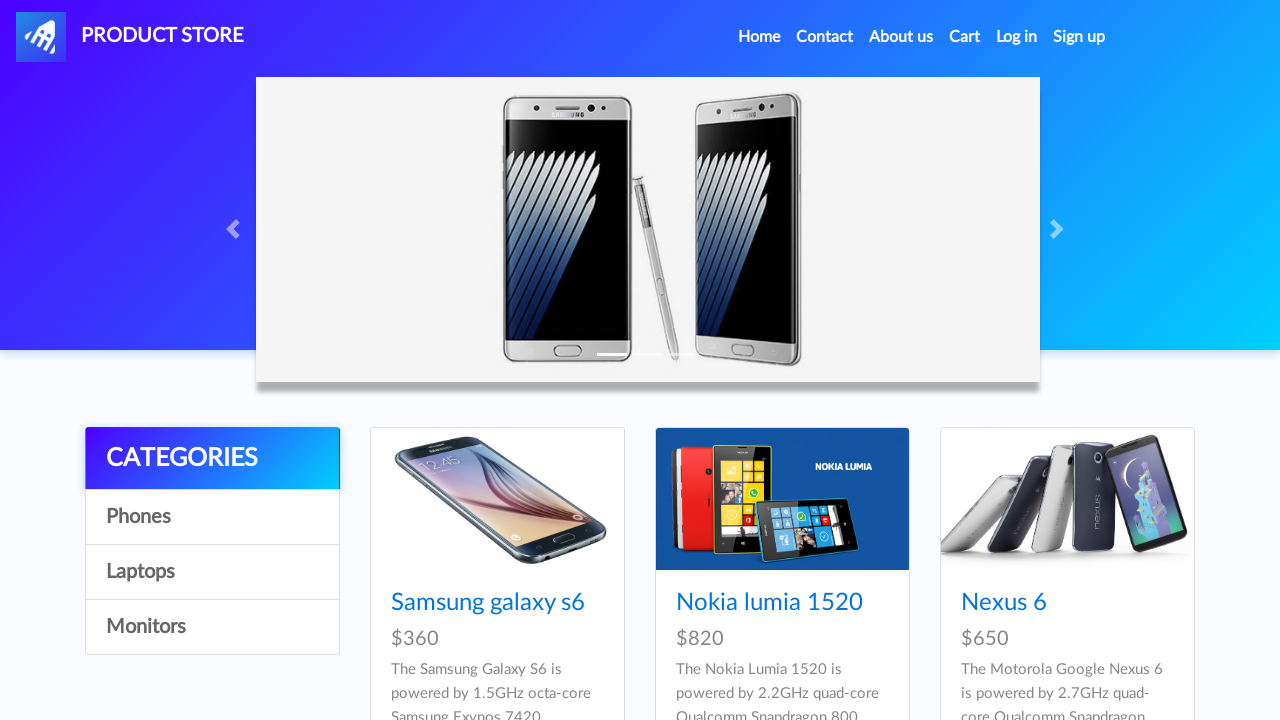

Retrieved page title: STORE
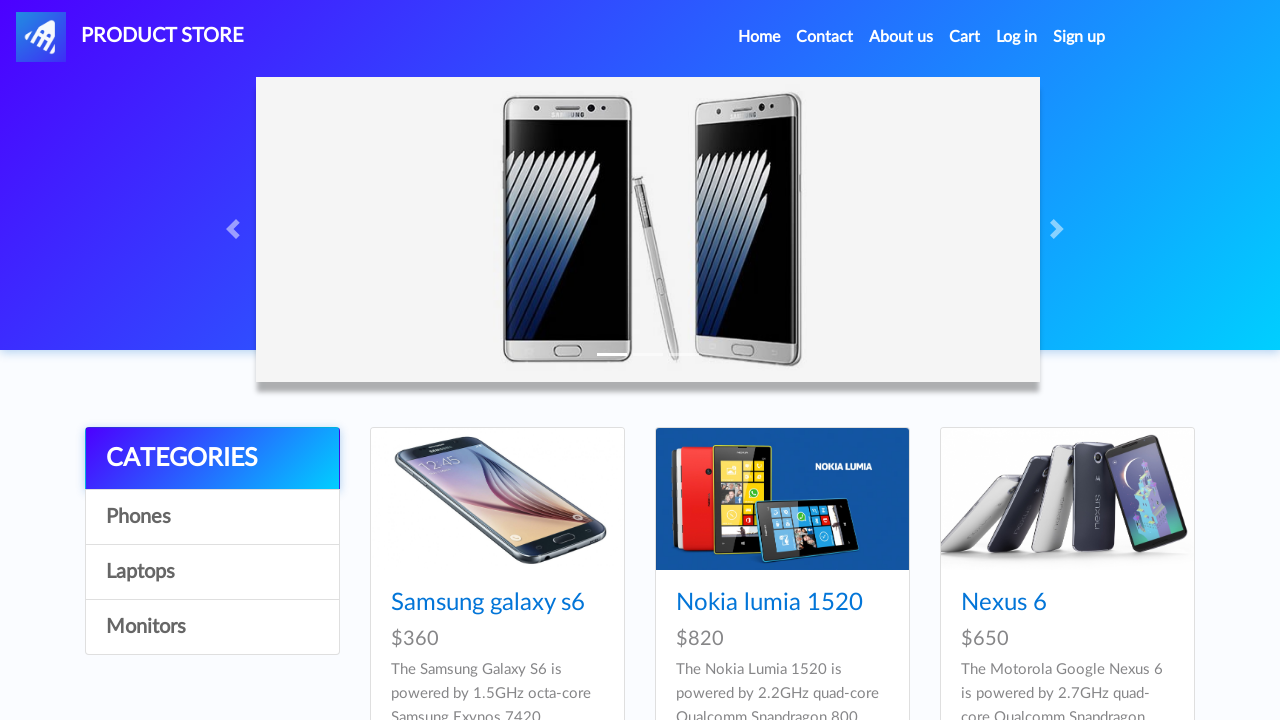

Verified page title is 'STORE' - test passed
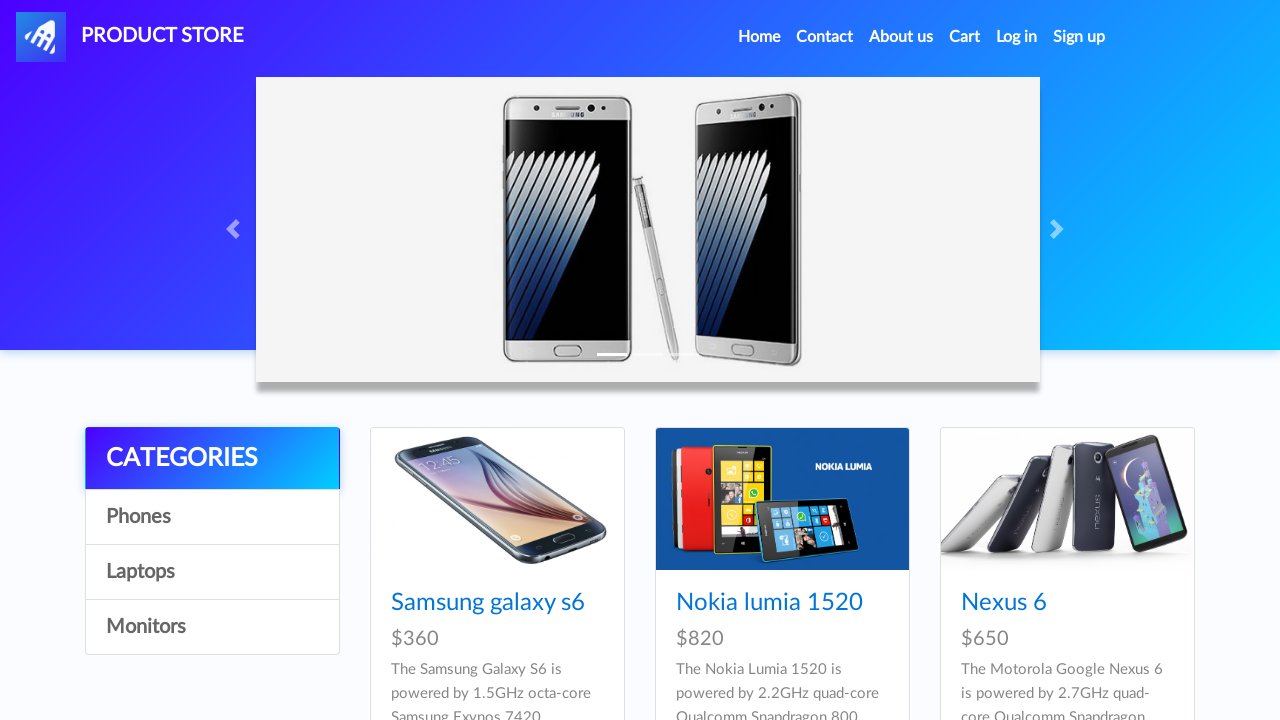

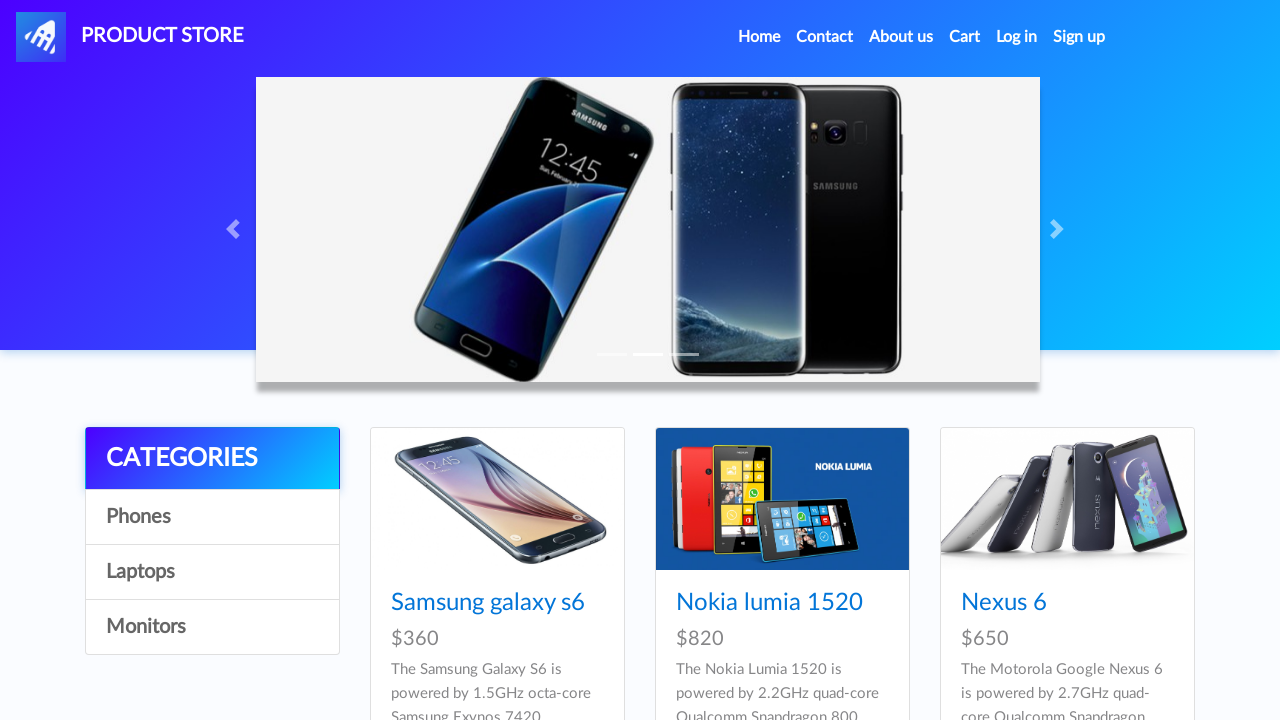